Tests triangle application with invalid triangle dimensions (1, 2, 10), expecting an error

Starting URL: https://testpages.eviltester.com/styled/apps/triangle/triangle001.html

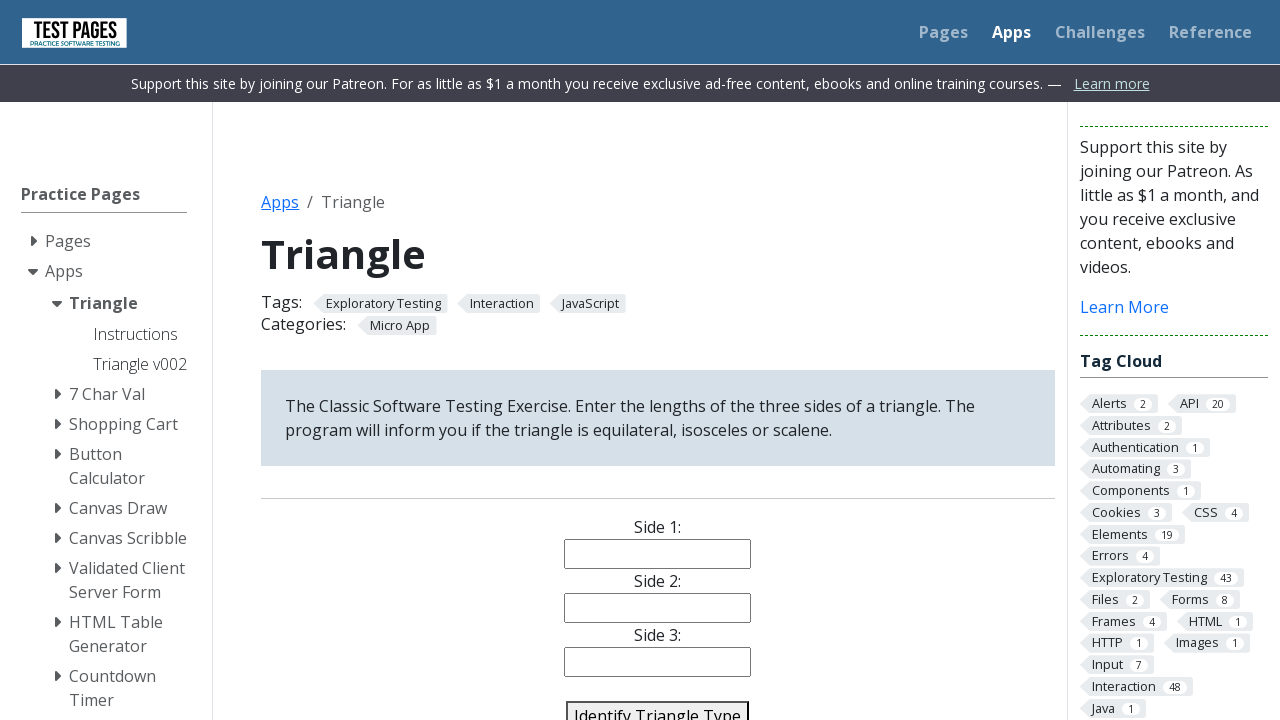

Filled side 1 with value '1' on #side1
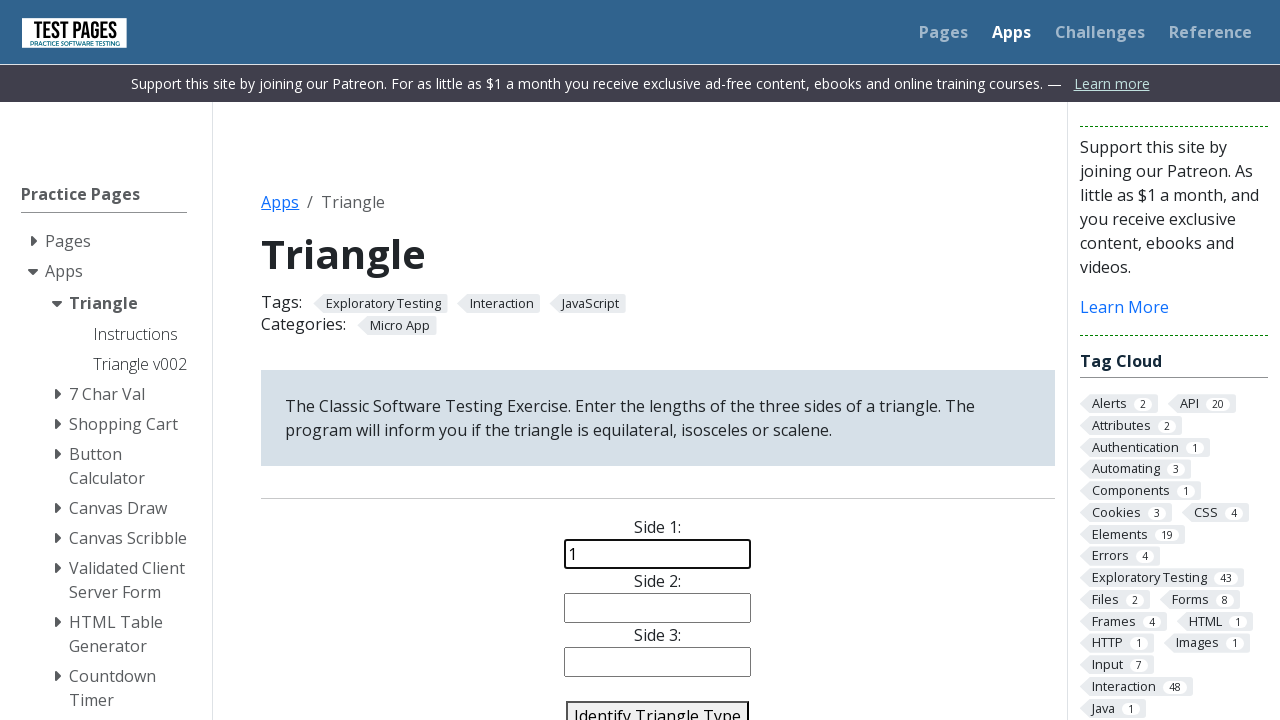

Filled side 2 with value '2' on #side2
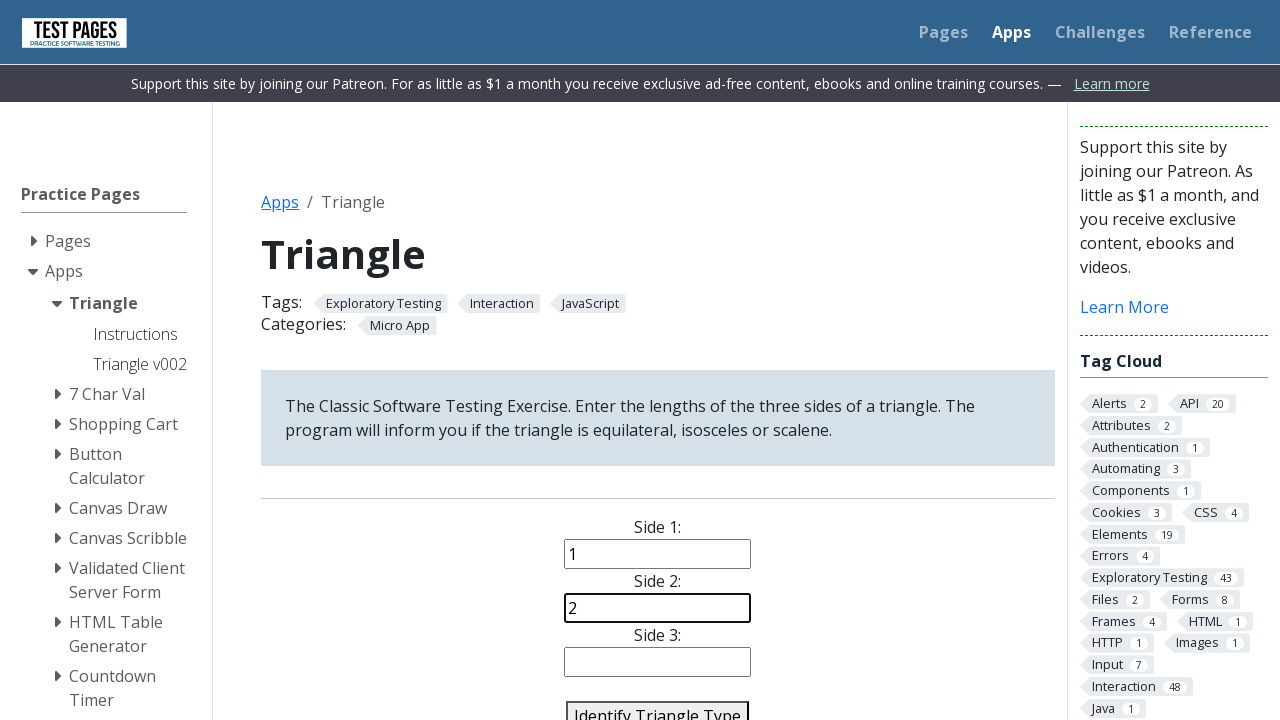

Filled side 3 with value '10' on #side3
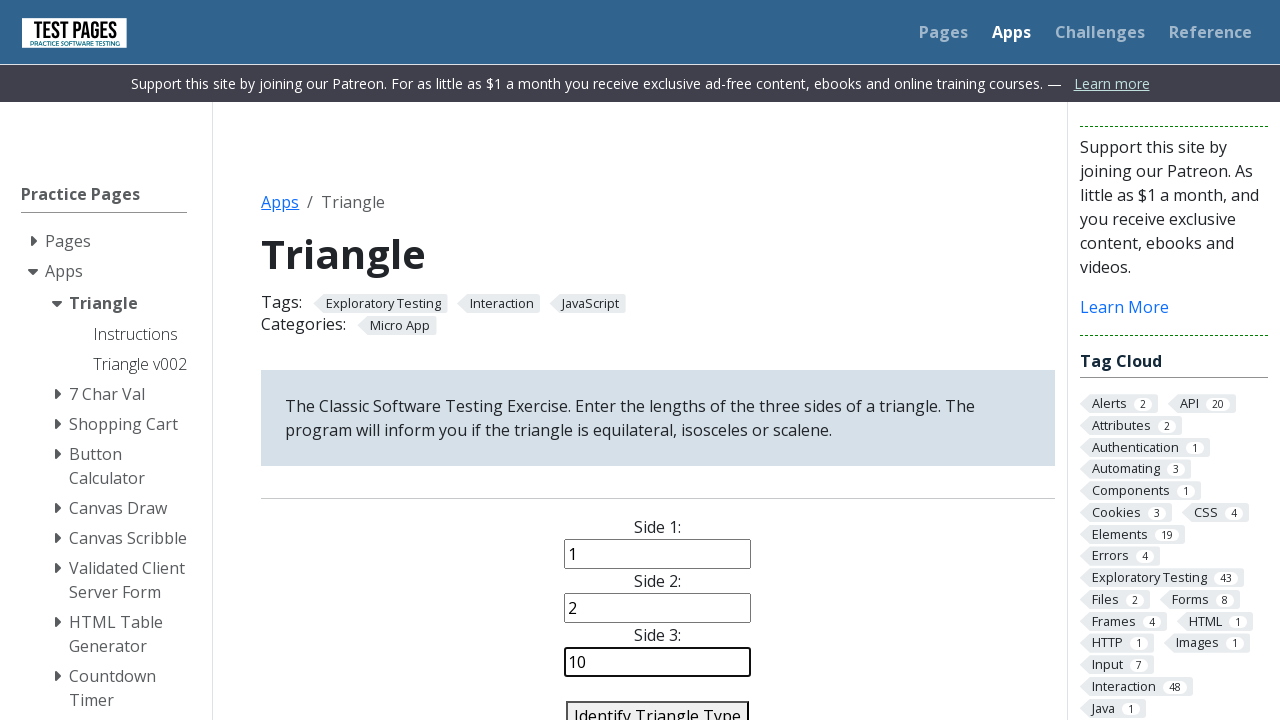

Clicked identify triangle button at (658, 705) on #identify-triangle-action
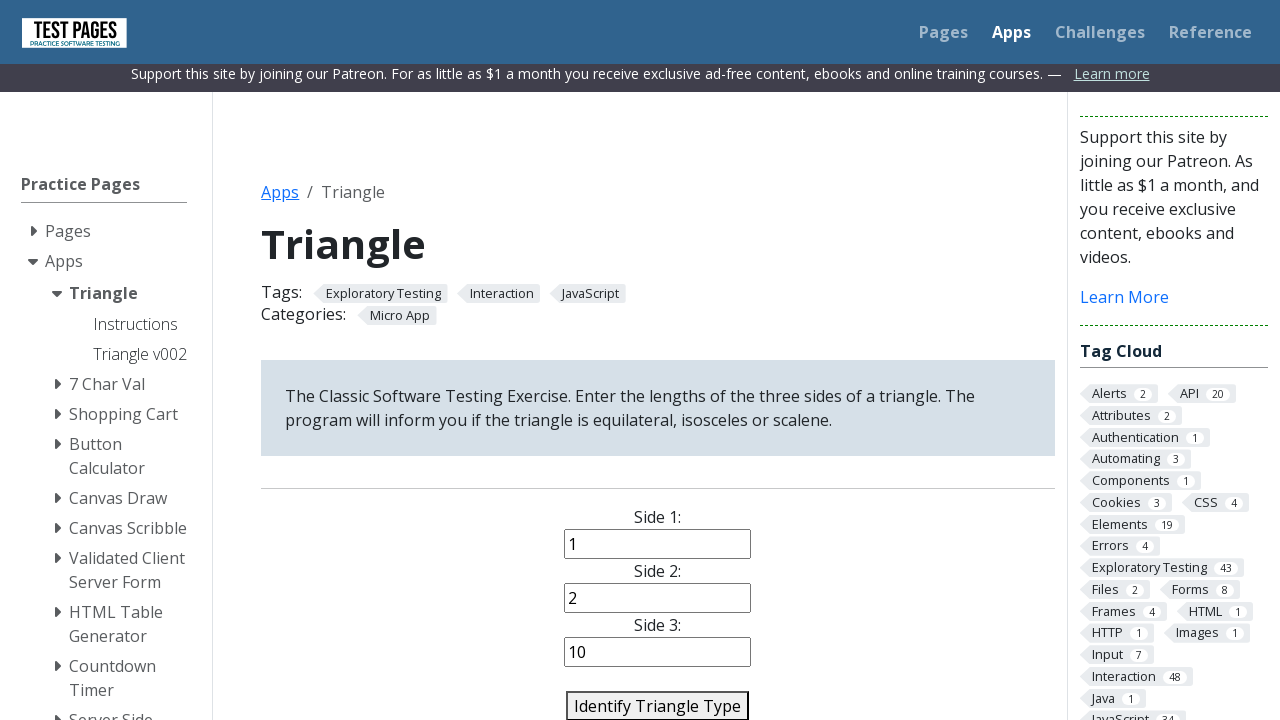

Verified error message 'Error: Not a Triangle' displayed
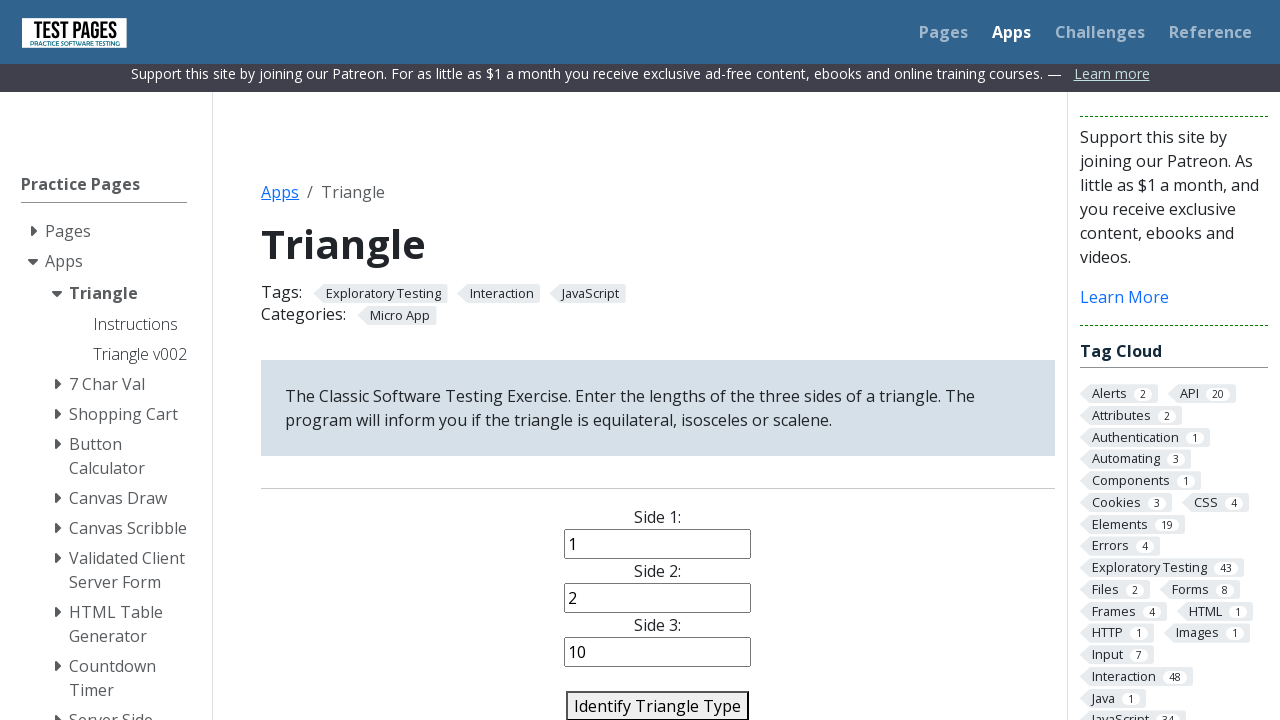

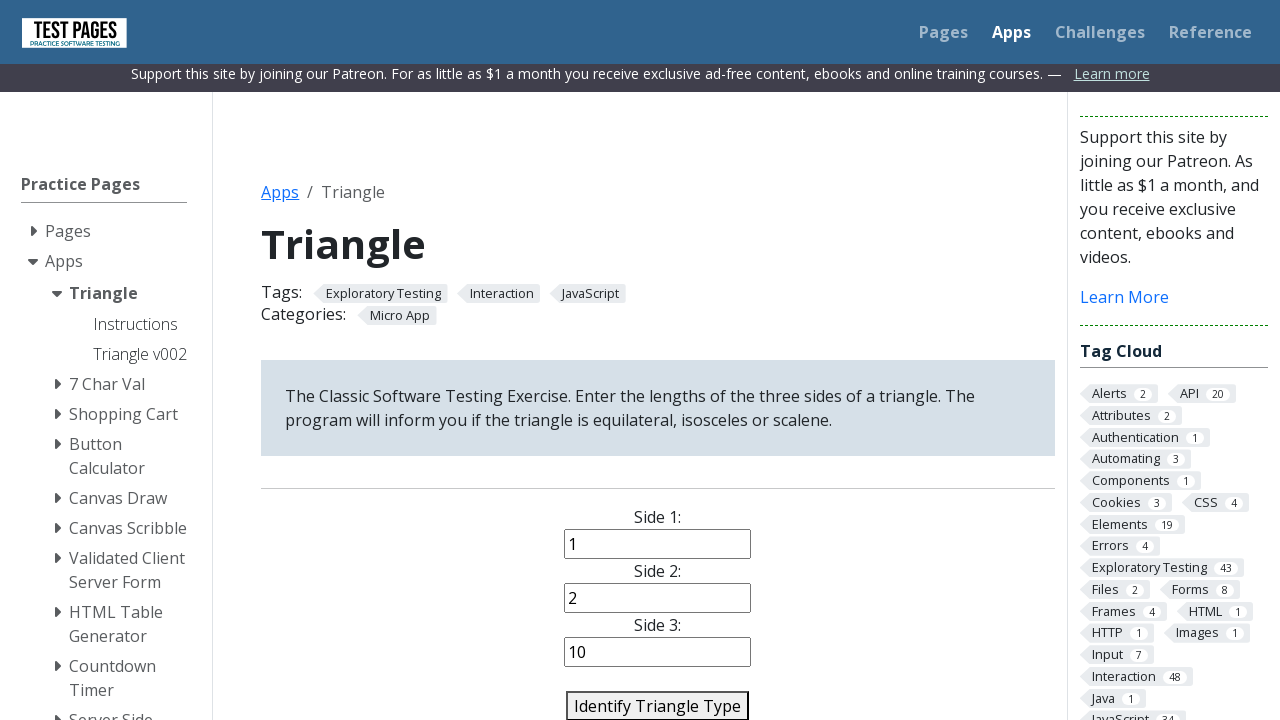